Tests entering a date directly into the date text box and verifying the value is set correctly

Starting URL: https://kristinek.github.io/site/examples/act

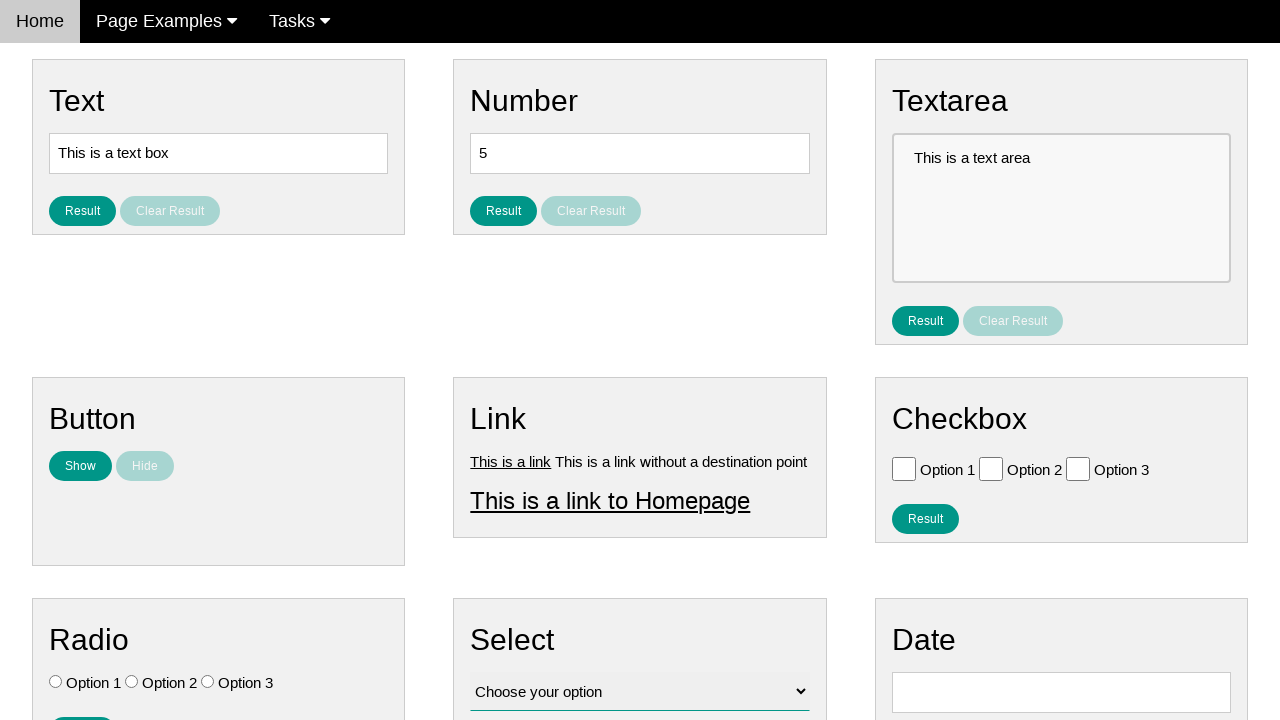

Cleared the date input field on #vfb-8
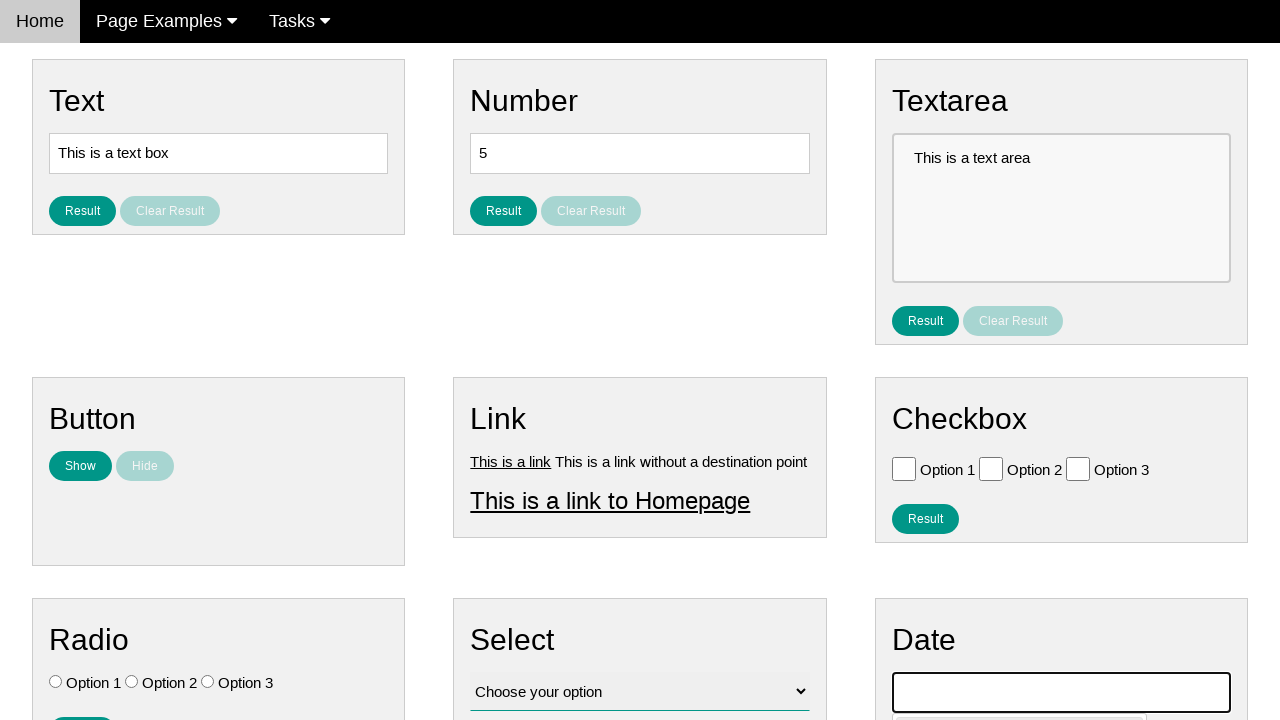

Entered date '5/2/1959' into the date text box on #vfb-8
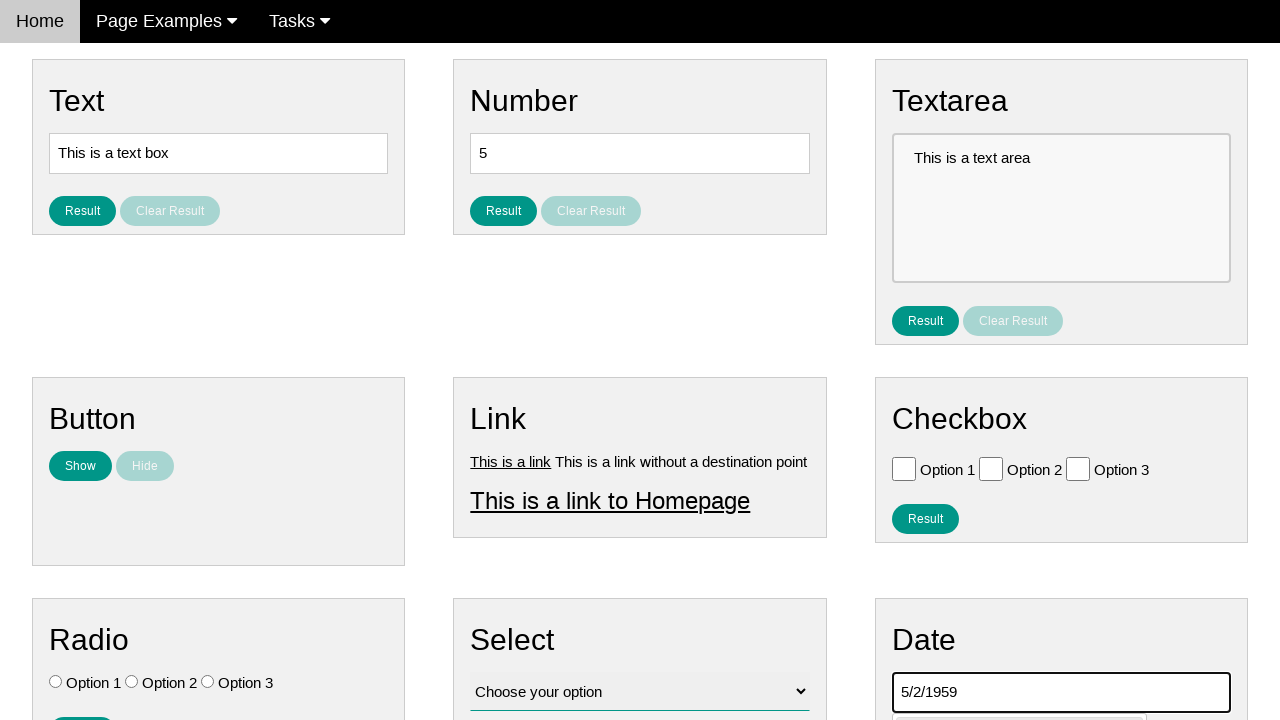

Retrieved the input value from the date field
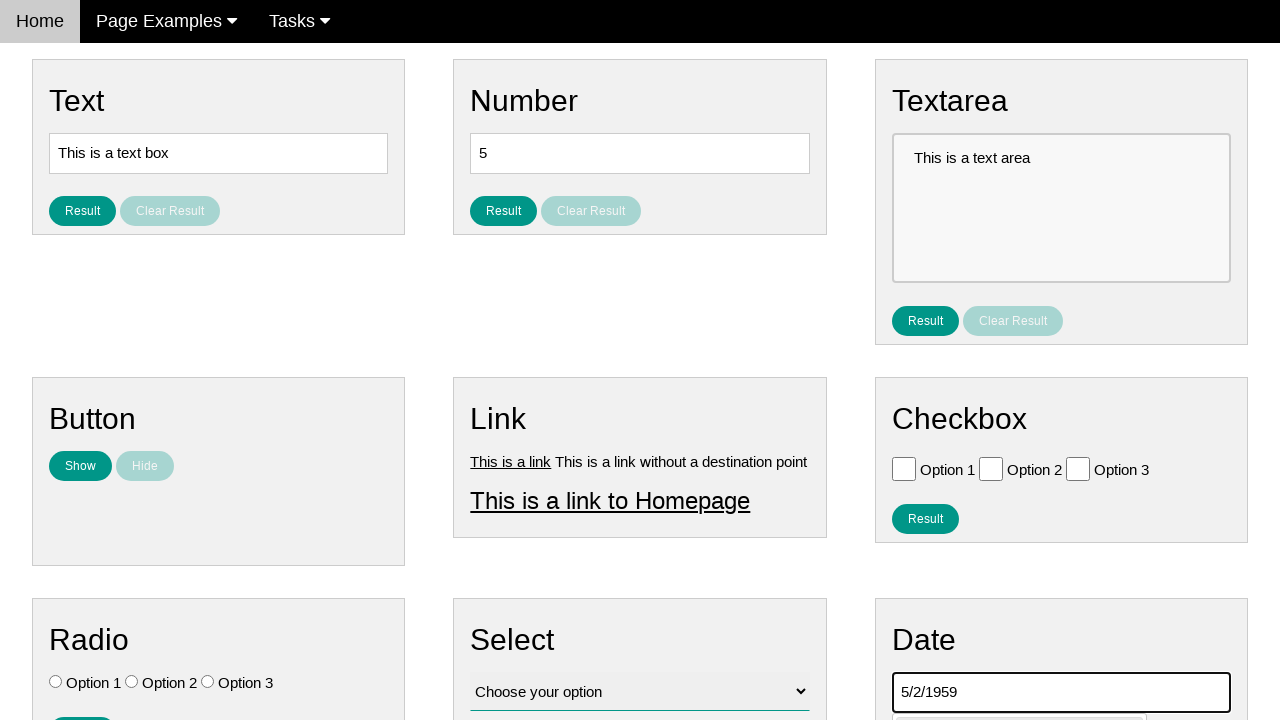

Verified the date input value matches expected value '5/2/1959'
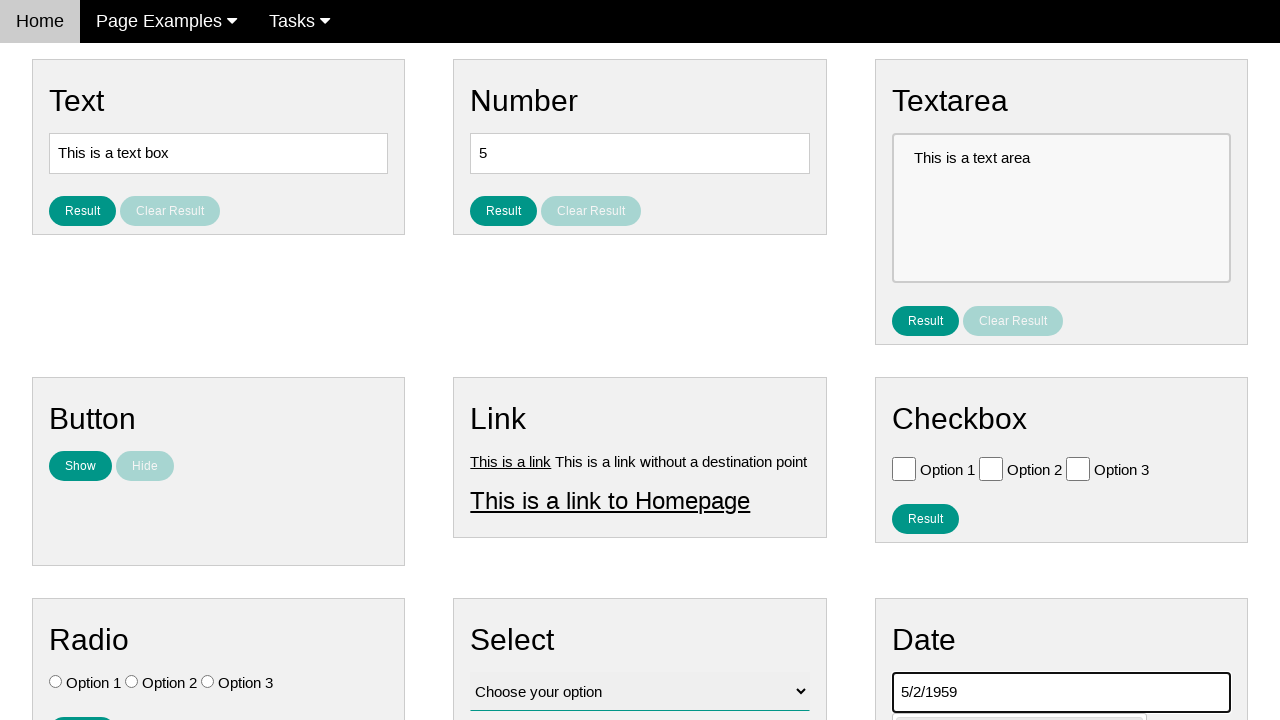

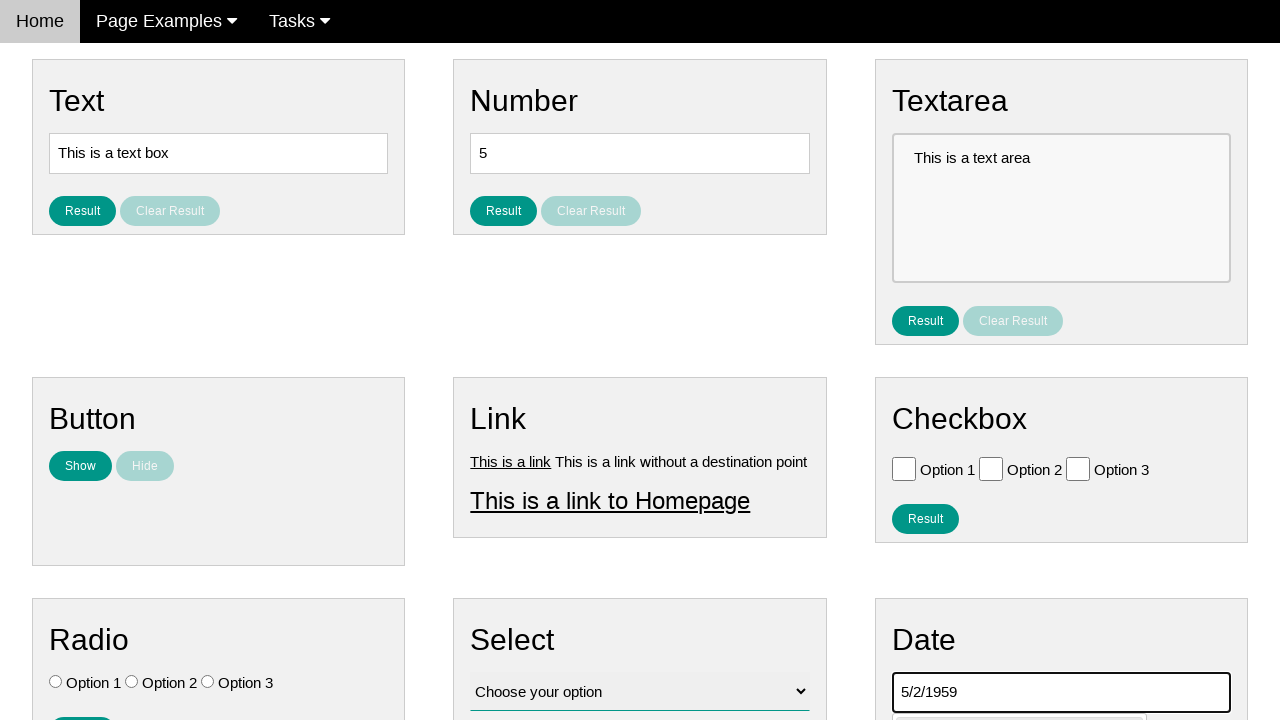